Tests table navigation by clicking on tables link and verifying table structure and content is displayed

Starting URL: https://the-internet.herokuapp.com/

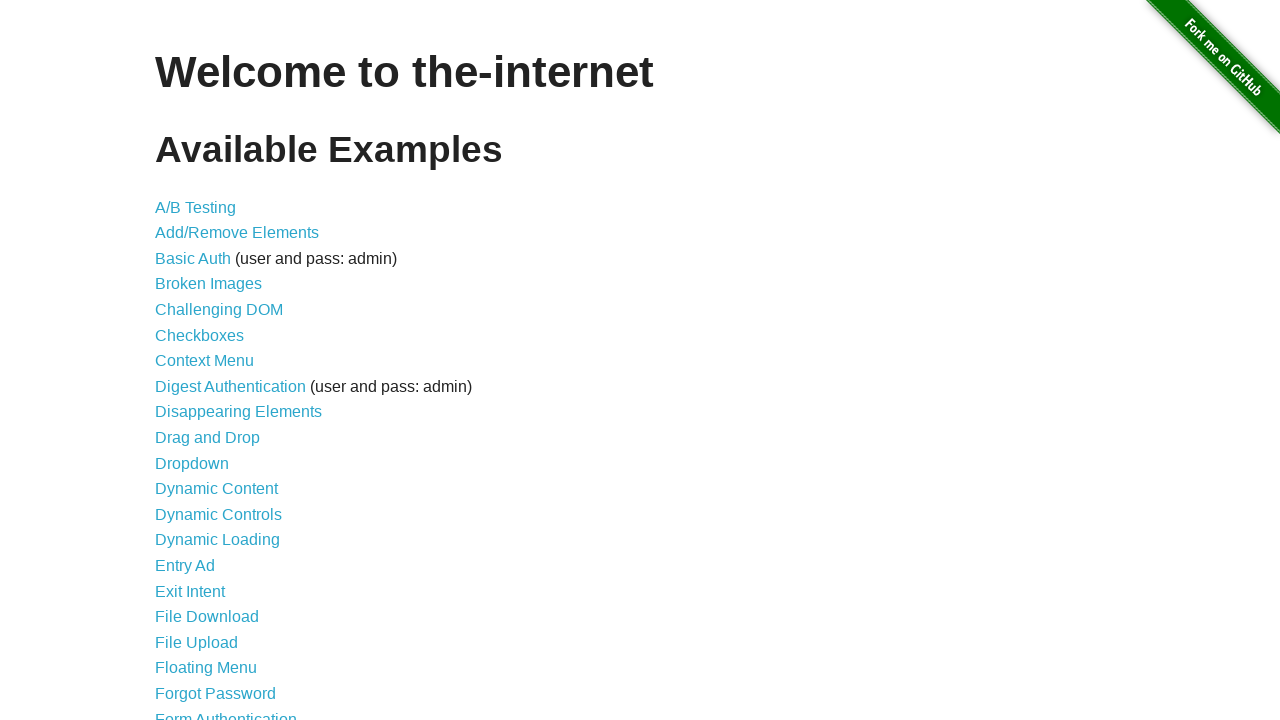

Clicked on tables link at (230, 574) on a[href='/tables']
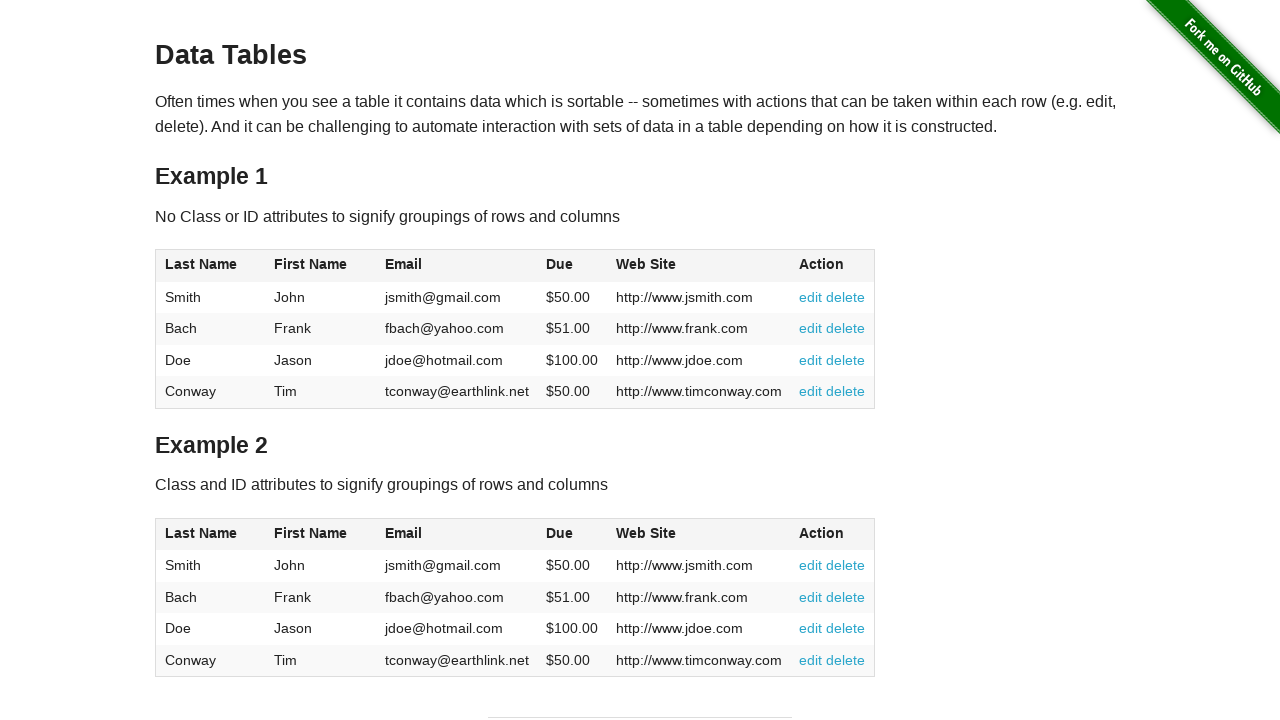

Table with id 'table1' loaded successfully
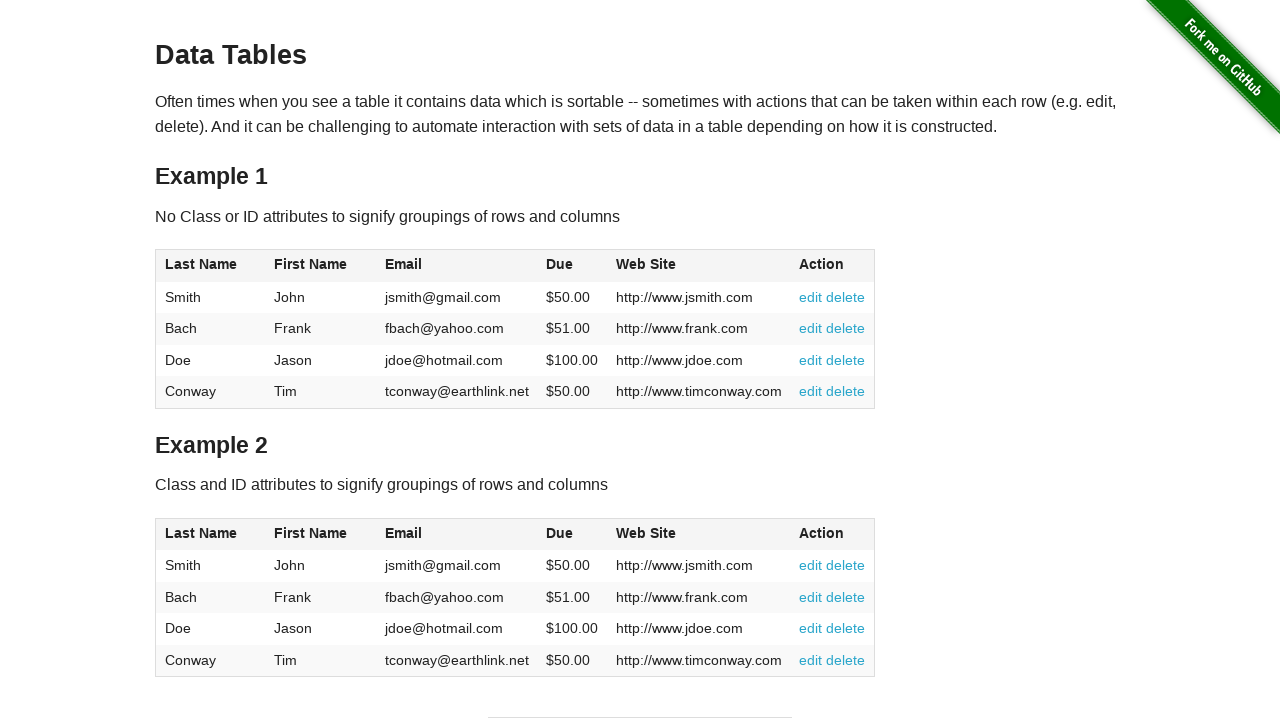

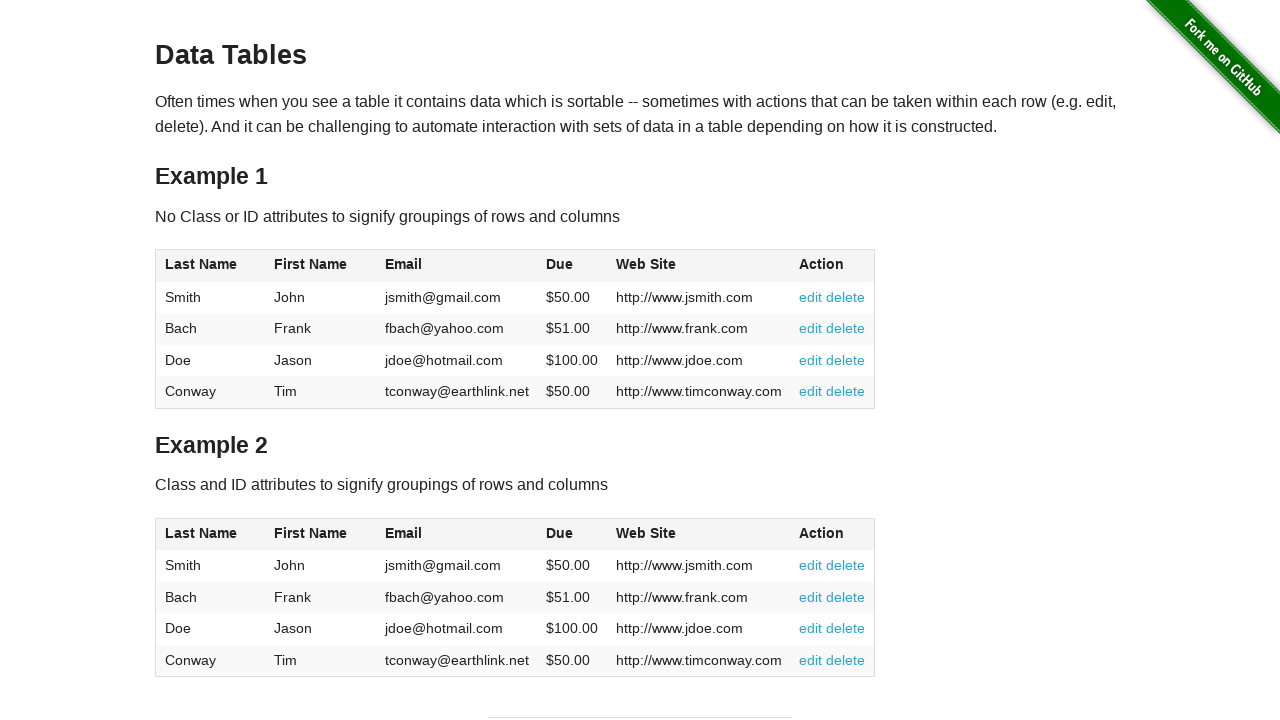